Tests ZIP code validation with more than 5 digits by entering a 10-digit ZIP code and verifying the registration form appears

Starting URL: https://www.sharelane.com/cgi-bin/register.py

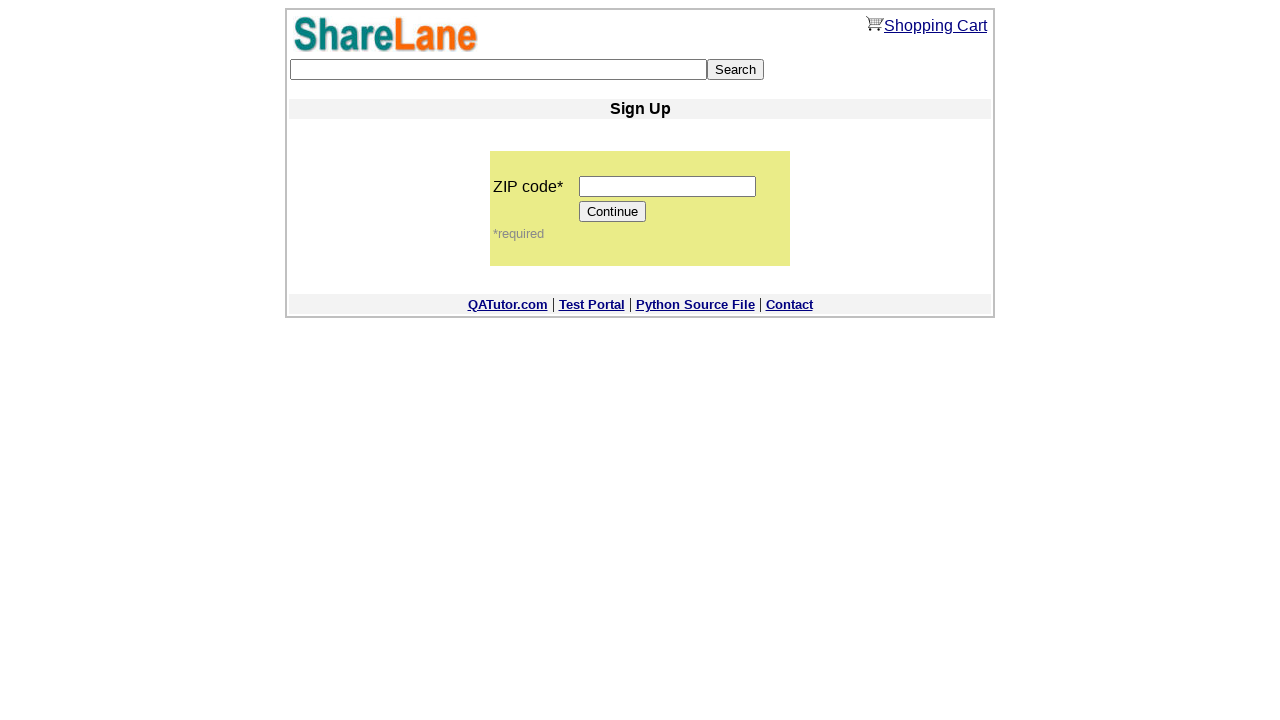

Entered 10-digit ZIP code '1234567890' into ZIP code field on input[name='zip_code']
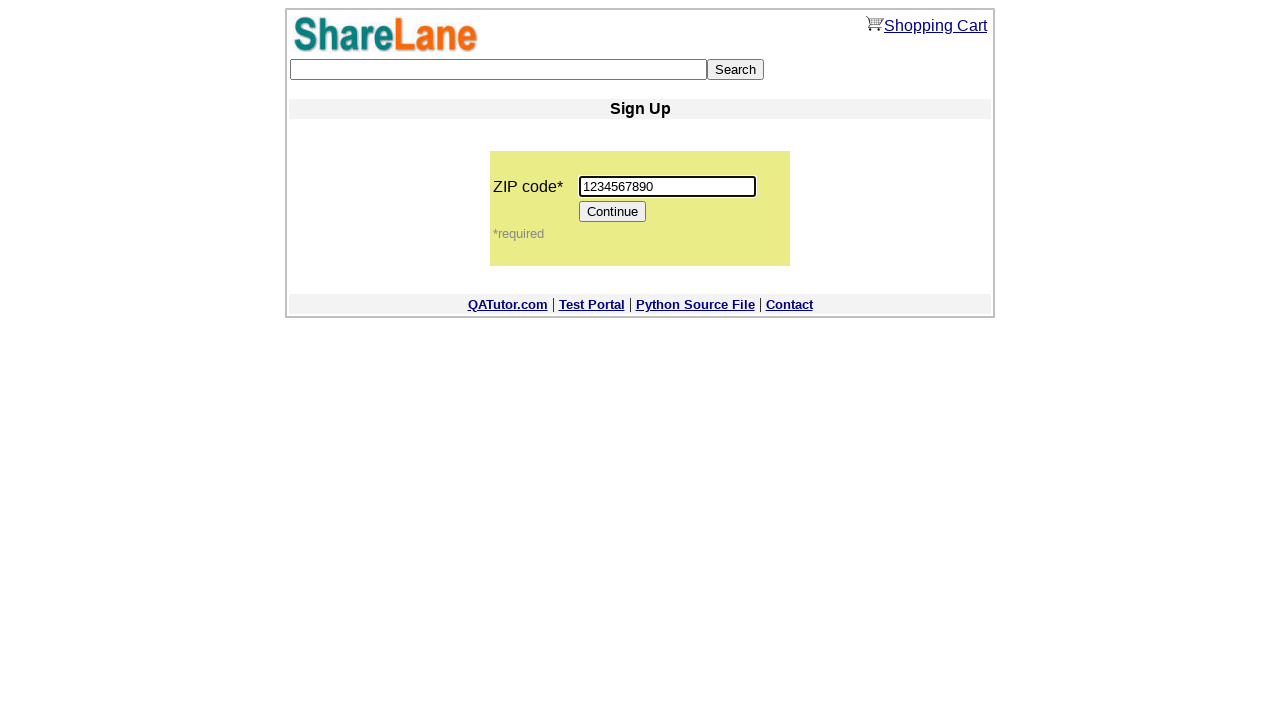

Clicked Continue button to proceed with ZIP code validation at (613, 212) on input[value='Continue']
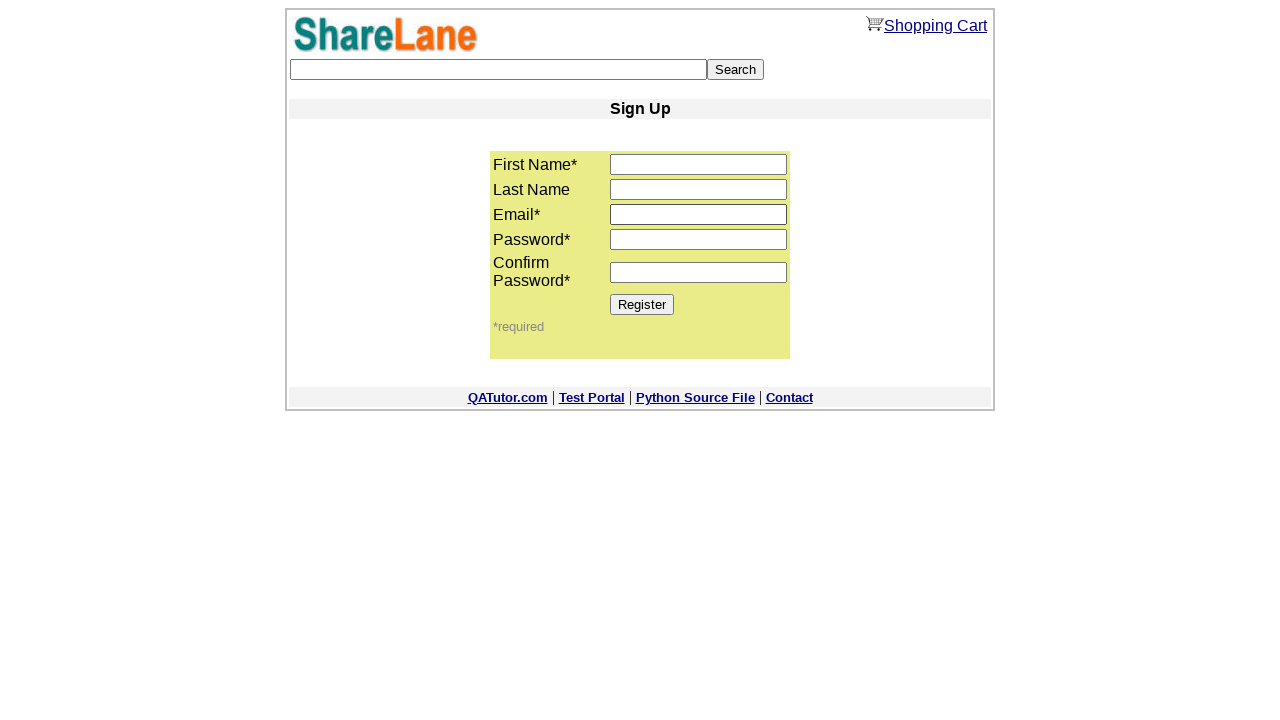

Registration form appeared with Register button visible, confirming ZIP code validation passed
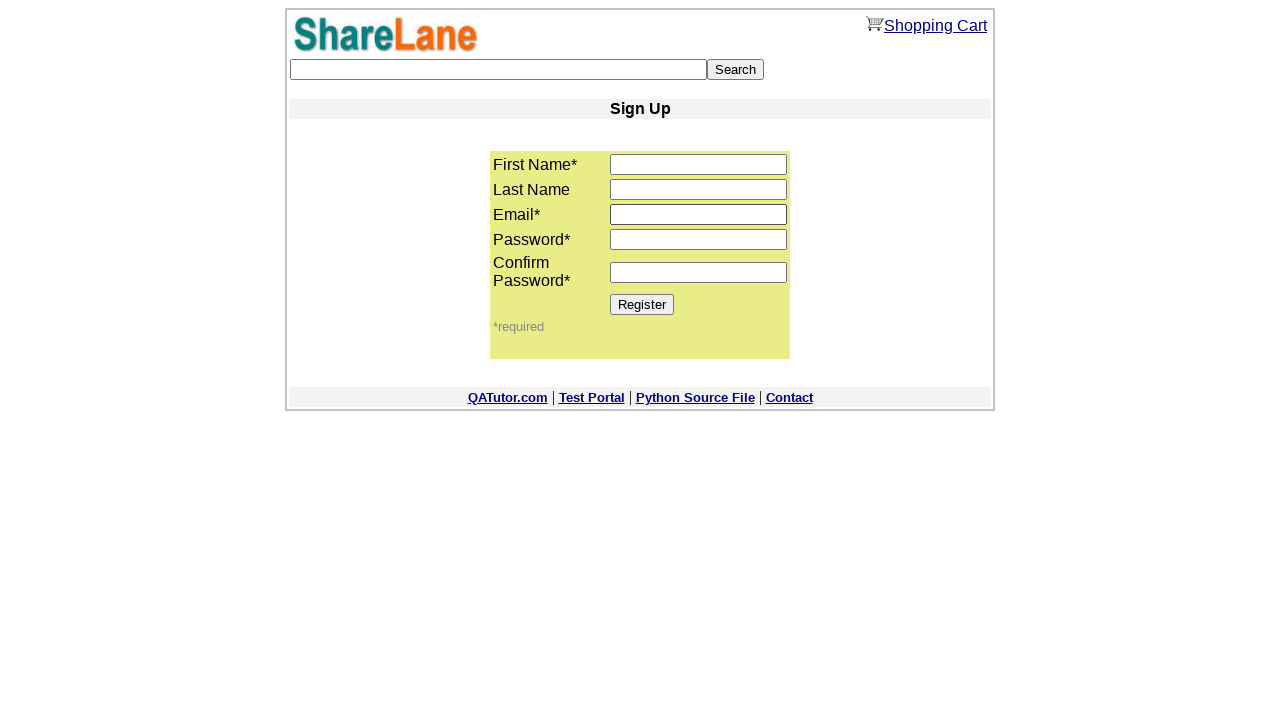

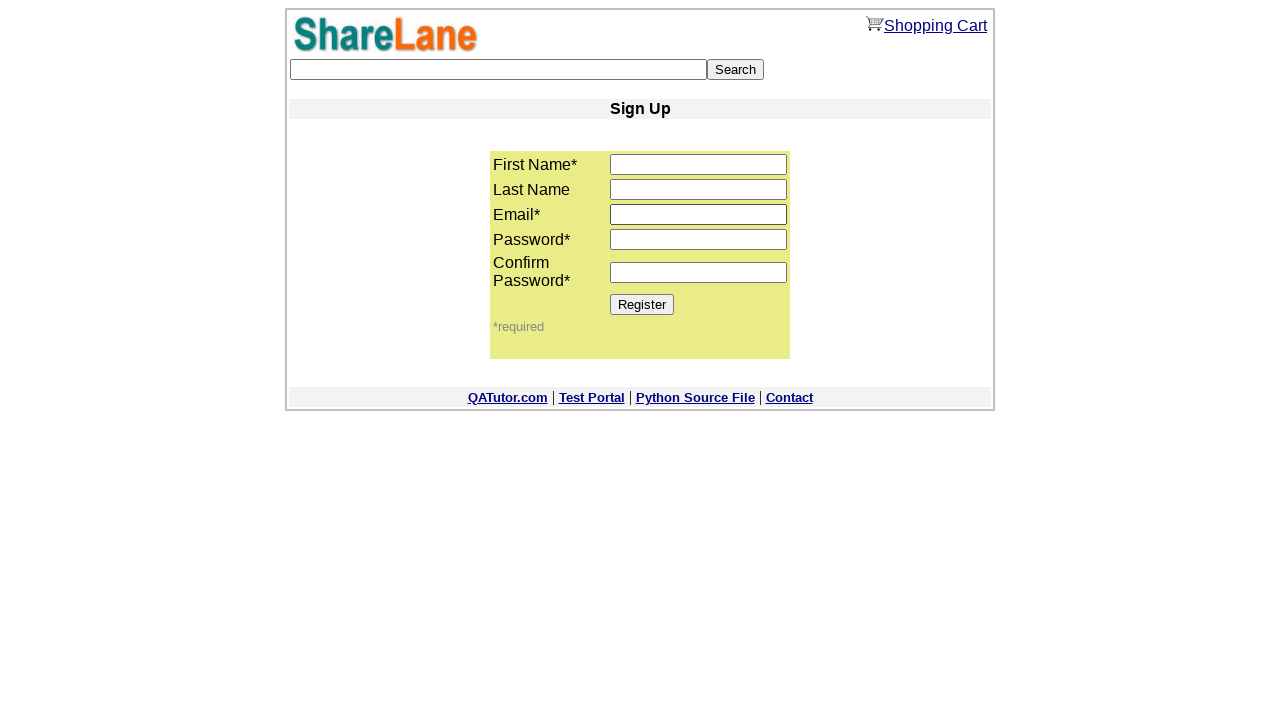